Tests an e-commerce grocery shopping flow by adding specific items (Cucumber, Brocolli, Beetroot) to cart, proceeding to checkout, and applying a promo code to verify discount functionality.

Starting URL: https://rahulshettyacademy.com/seleniumPractise/

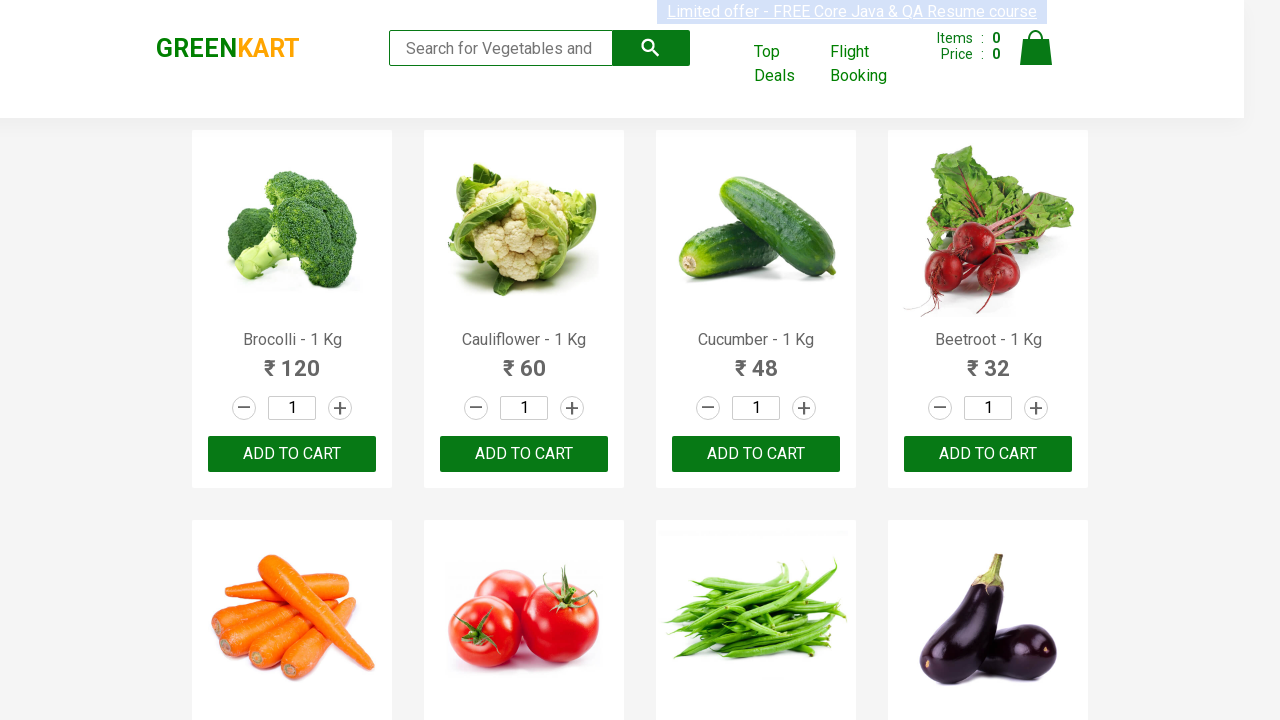

Product list loaded with product names visible
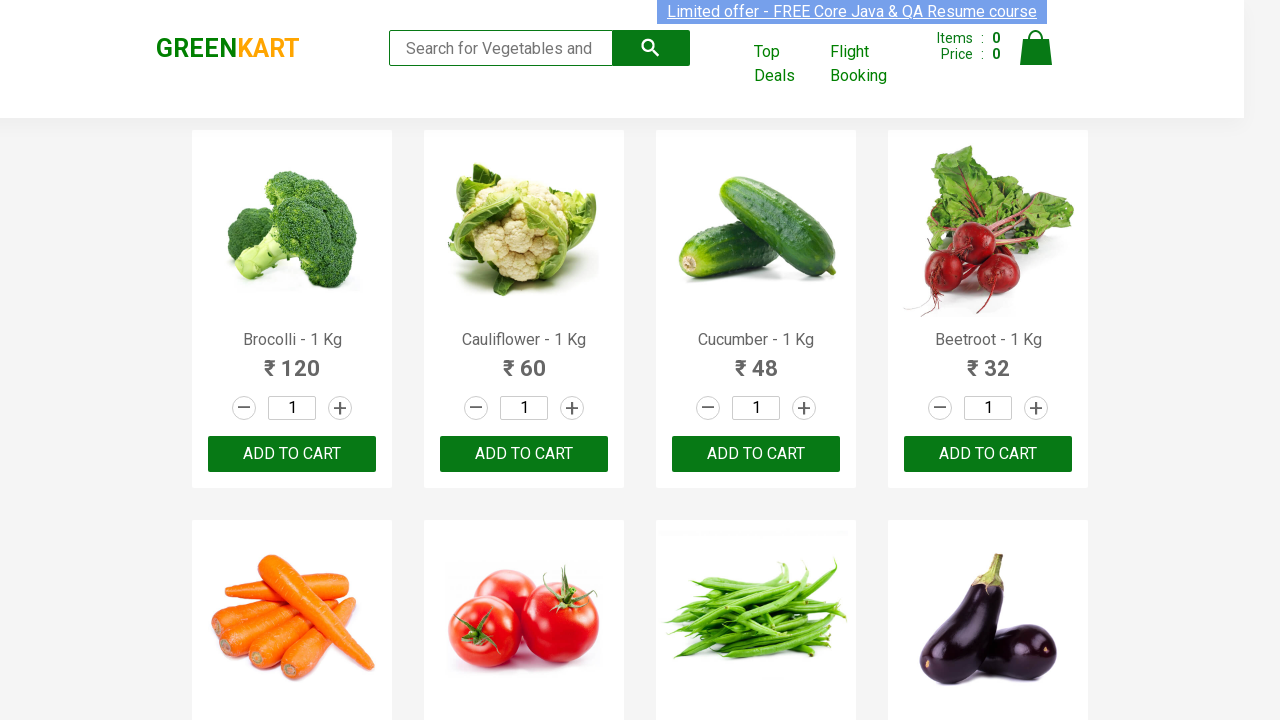

Retrieved all product elements from the page
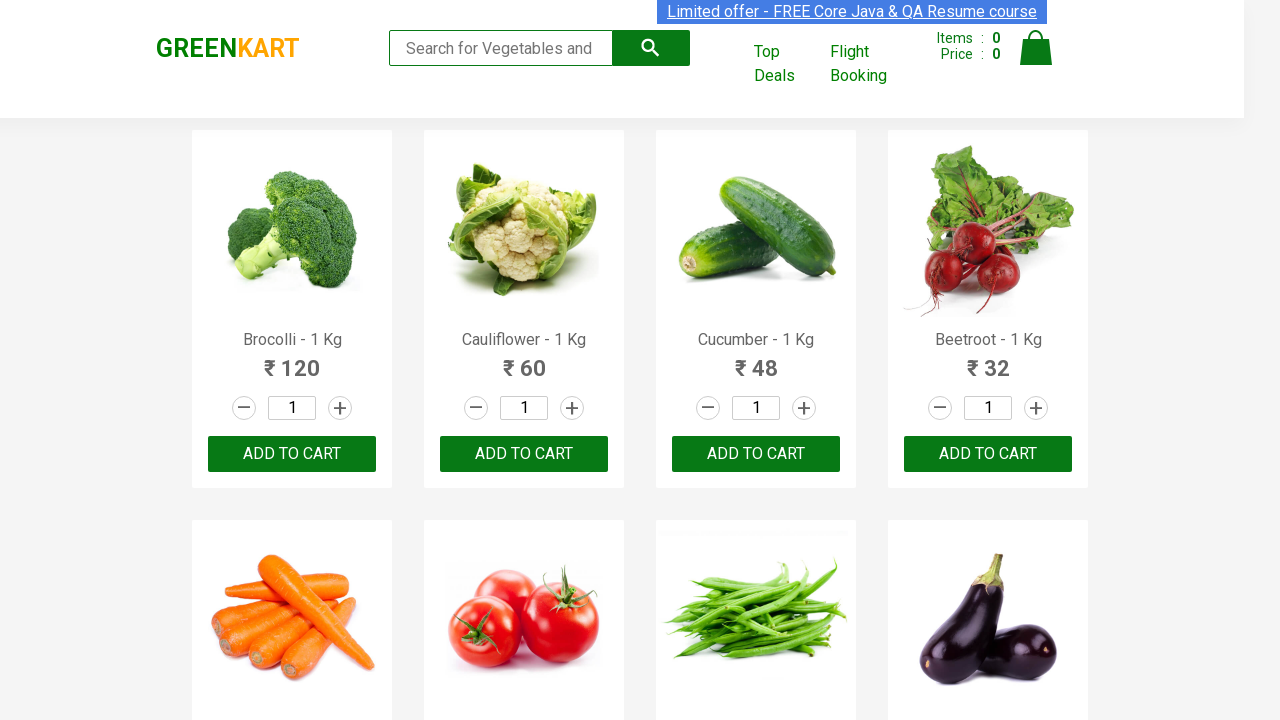

Added Brocolli to cart at (292, 454) on xpath=//div[@class='product-action']/button >> nth=0
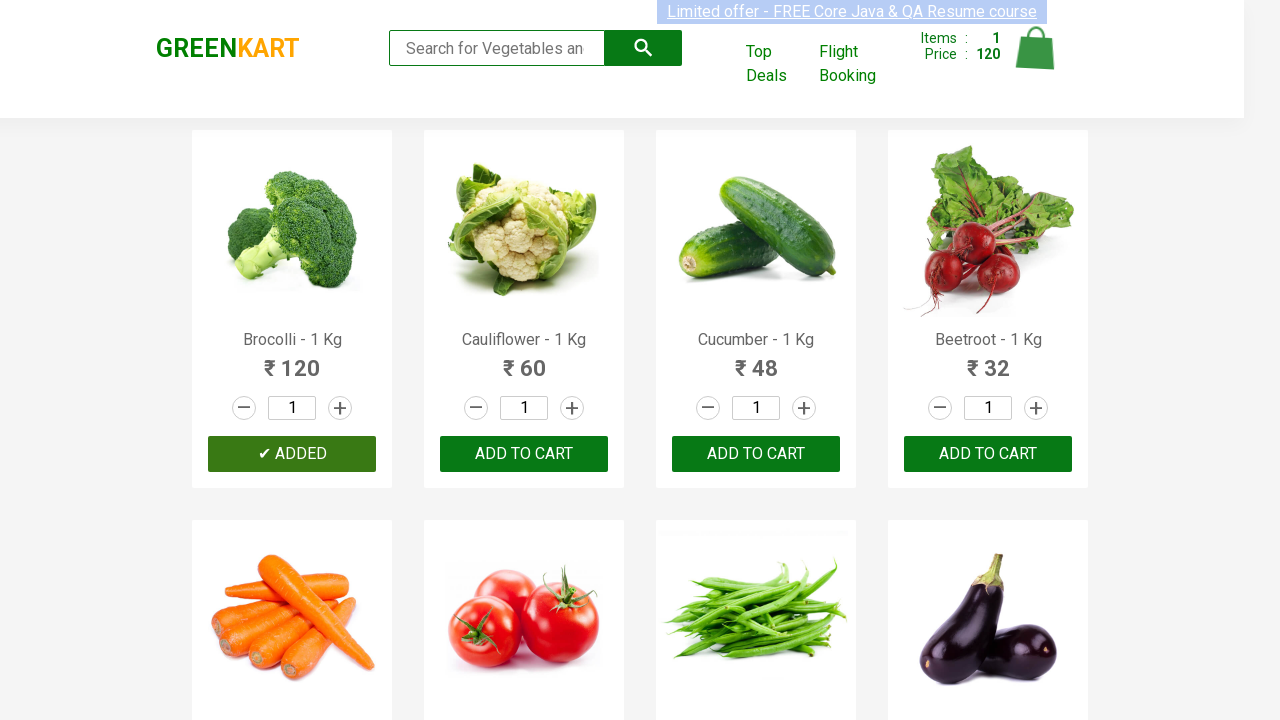

Added Cucumber to cart at (756, 454) on xpath=//div[@class='product-action']/button >> nth=2
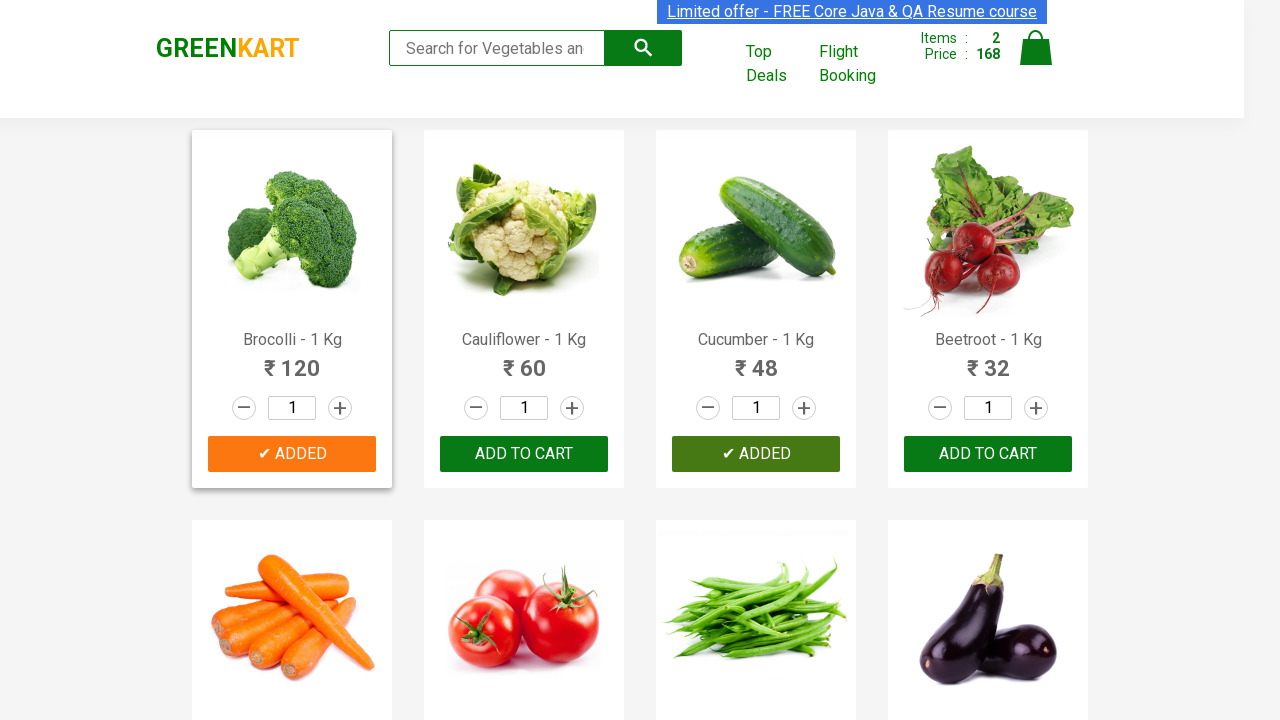

Added Beetroot to cart at (988, 454) on xpath=//div[@class='product-action']/button >> nth=3
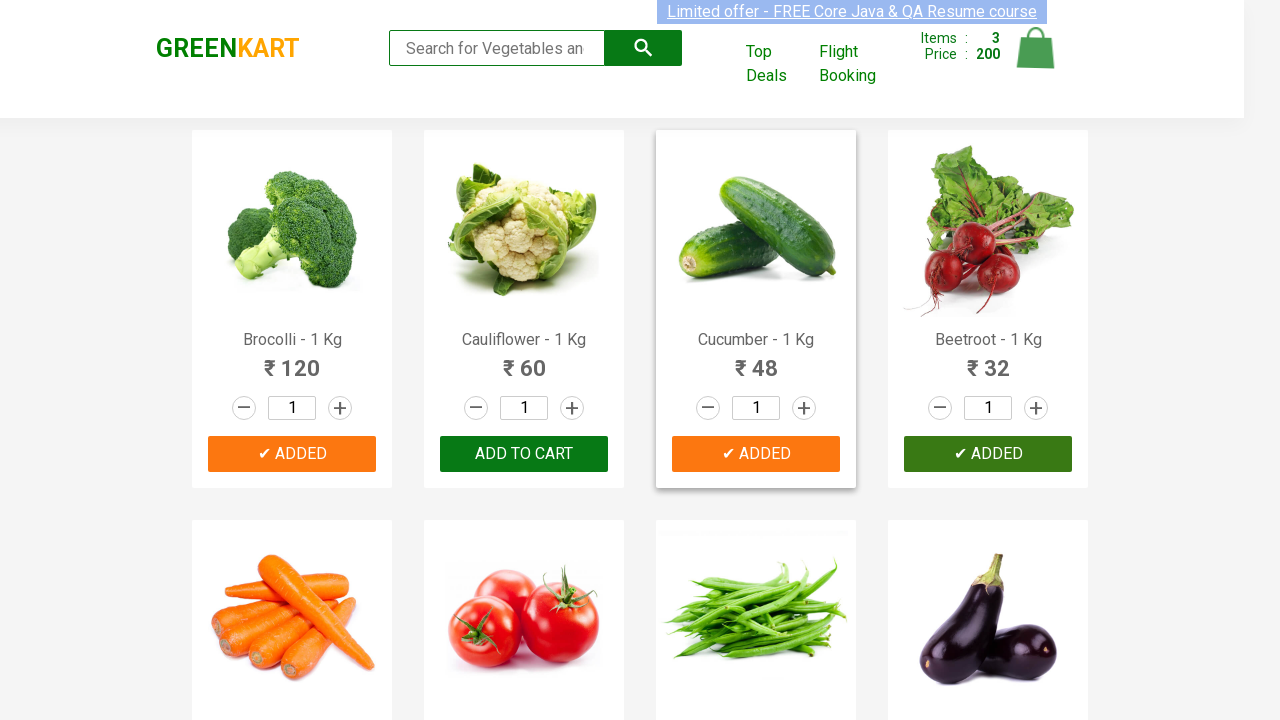

Clicked cart icon to view shopping cart at (1036, 48) on img[alt='Cart']
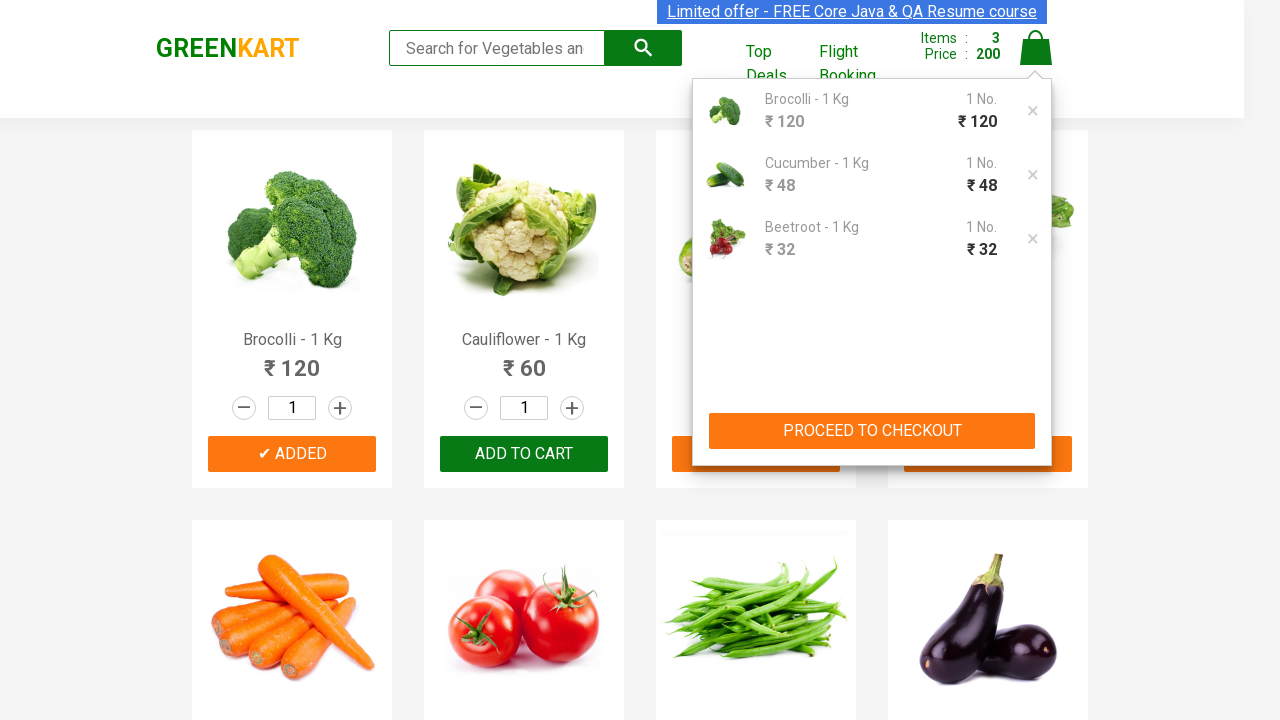

Clicked Proceed to Checkout button at (872, 431) on xpath=//button[contains(text(),'PROCEED TO CHECKOUT')]
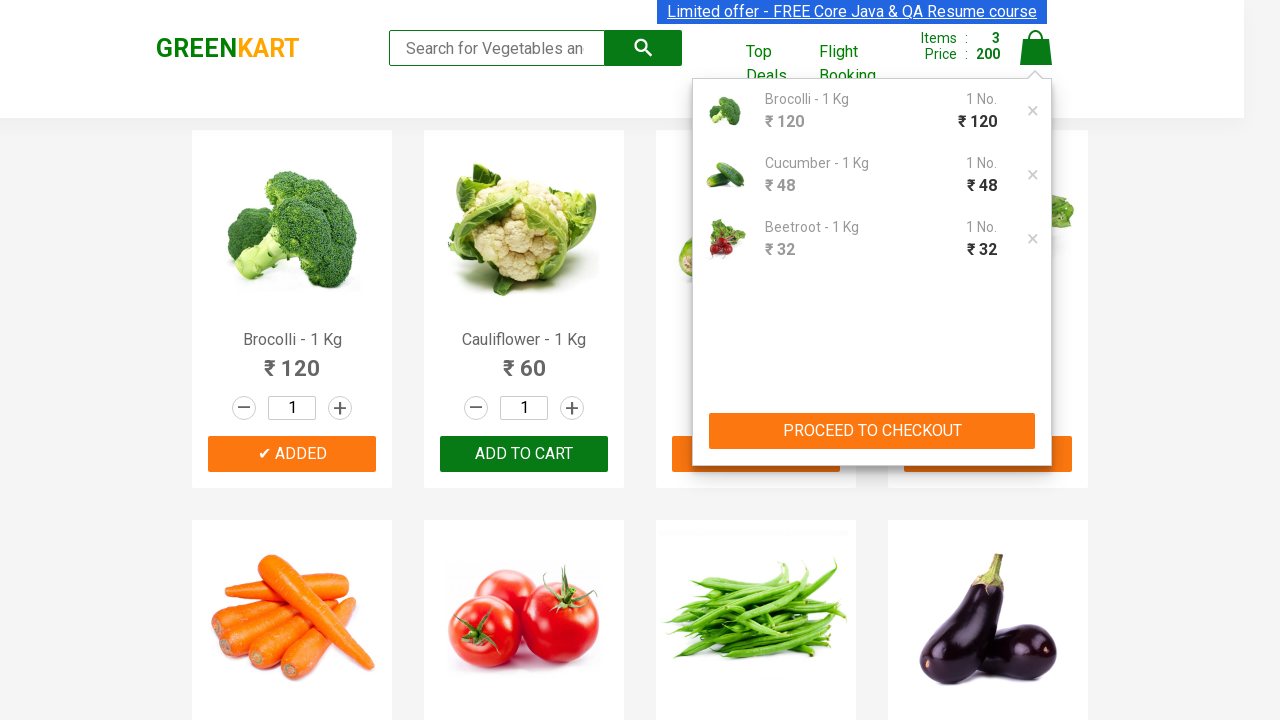

Checkout page loaded with promo code input field visible
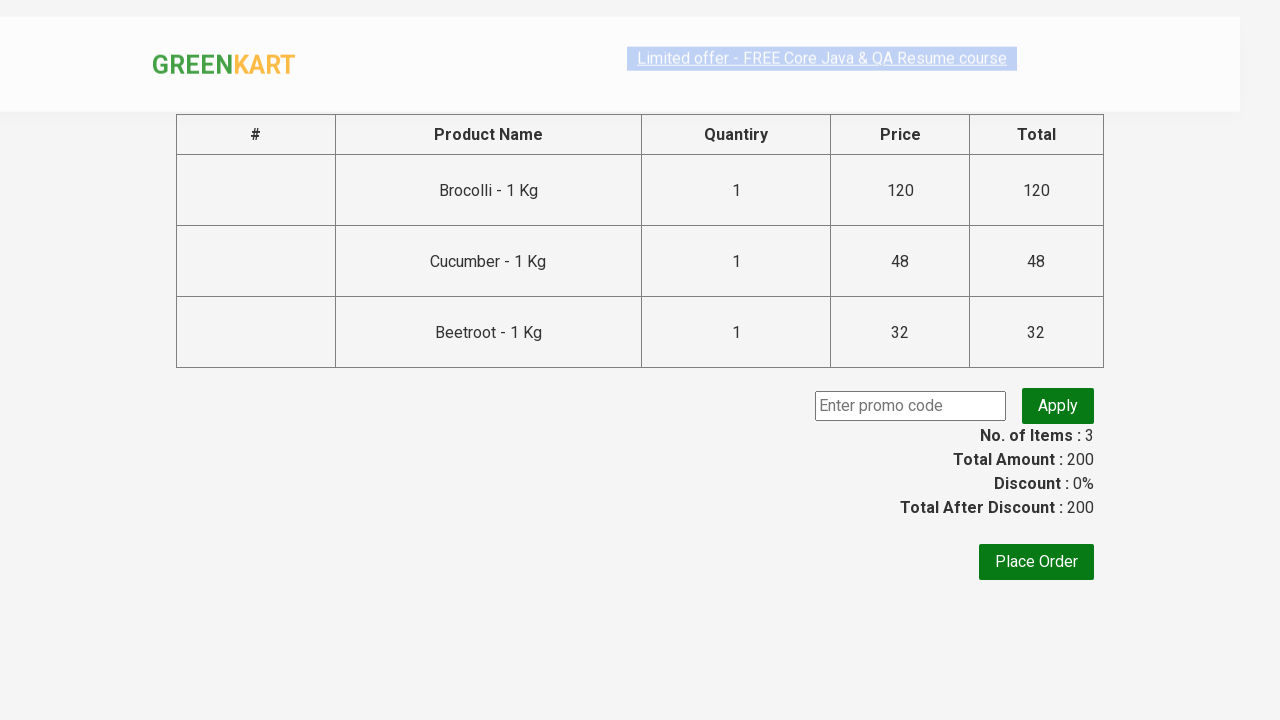

Entered promo code 'rahulshettyacademy' into the promo code field on input.promoCode
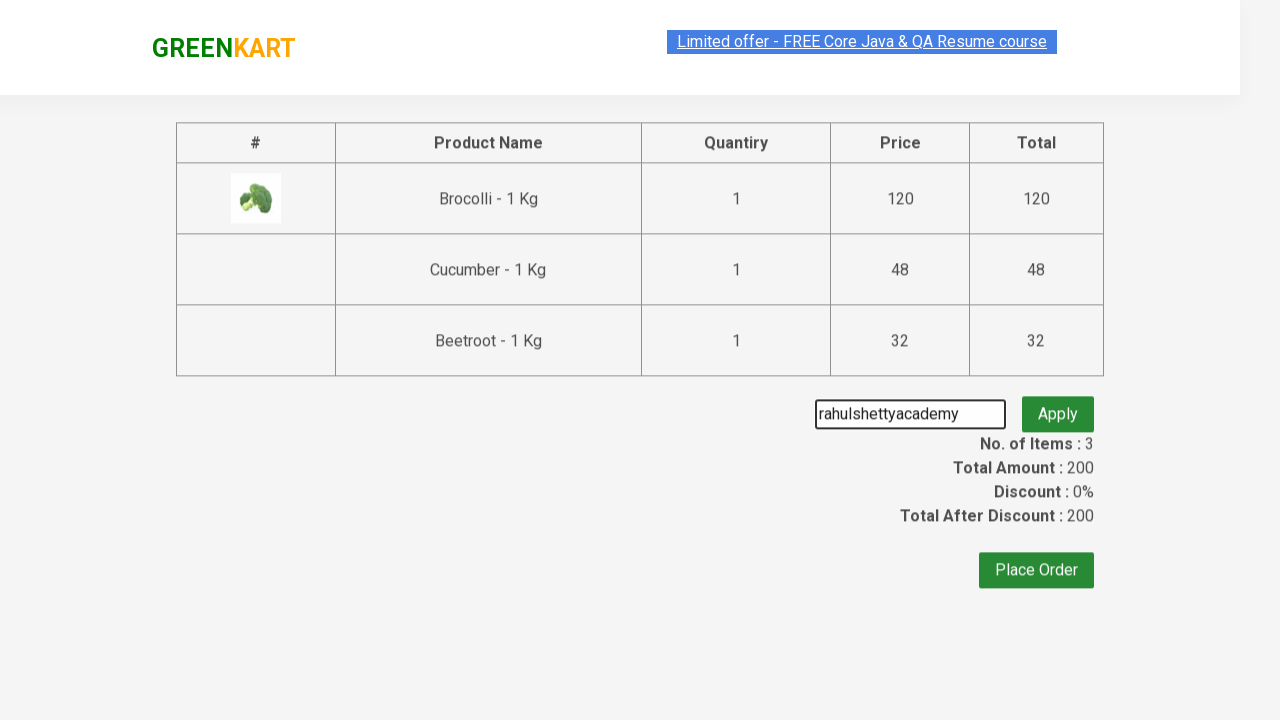

Clicked Apply promo button to apply discount code at (1058, 406) on button.promoBtn
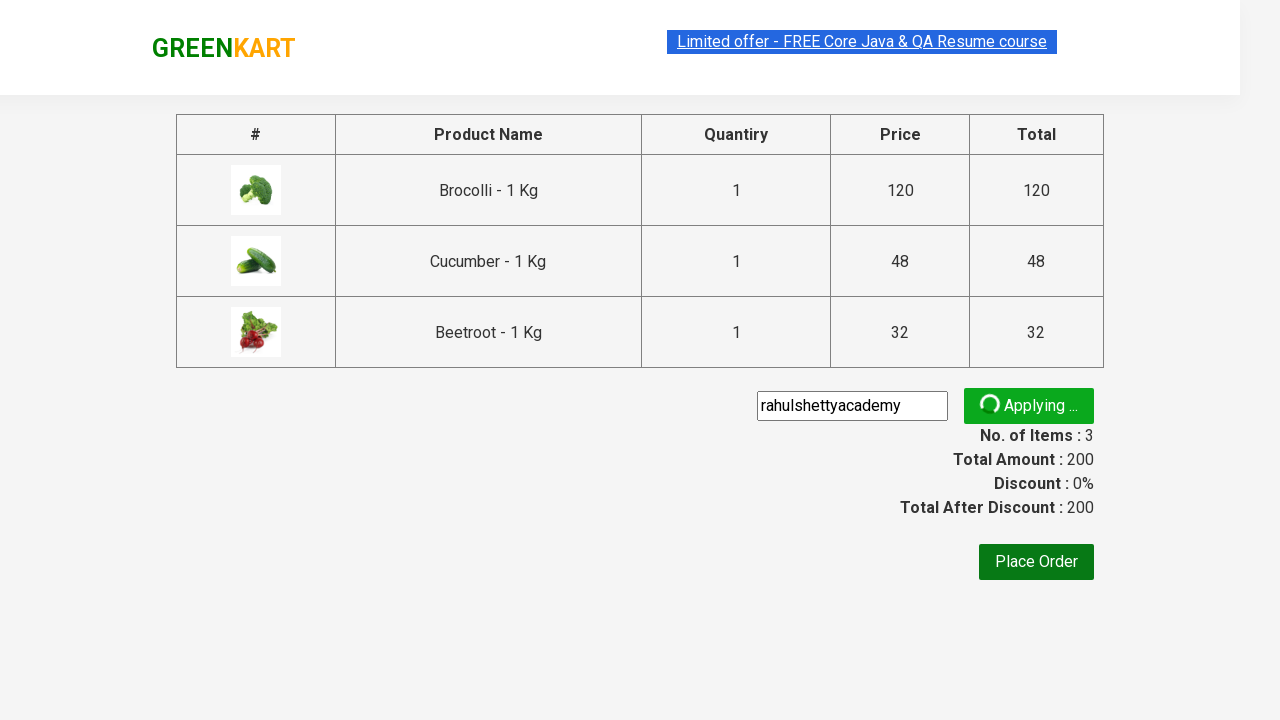

Promo code applied successfully and discount information displayed
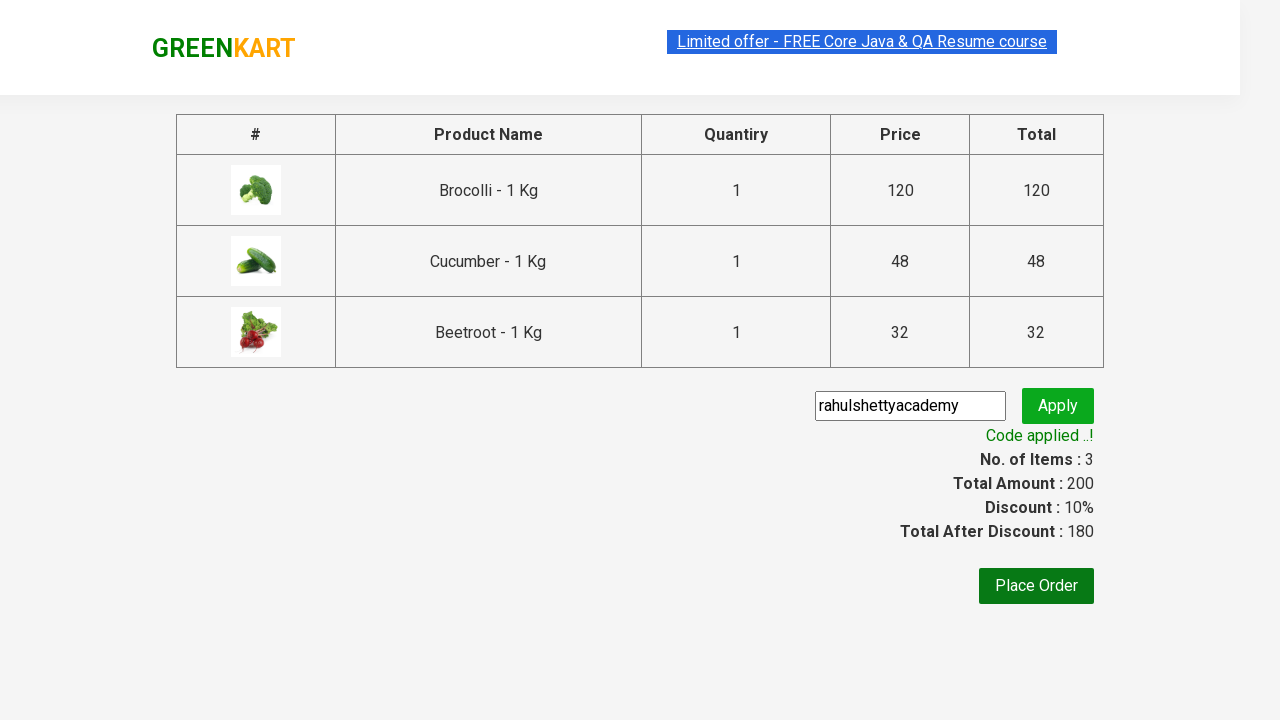

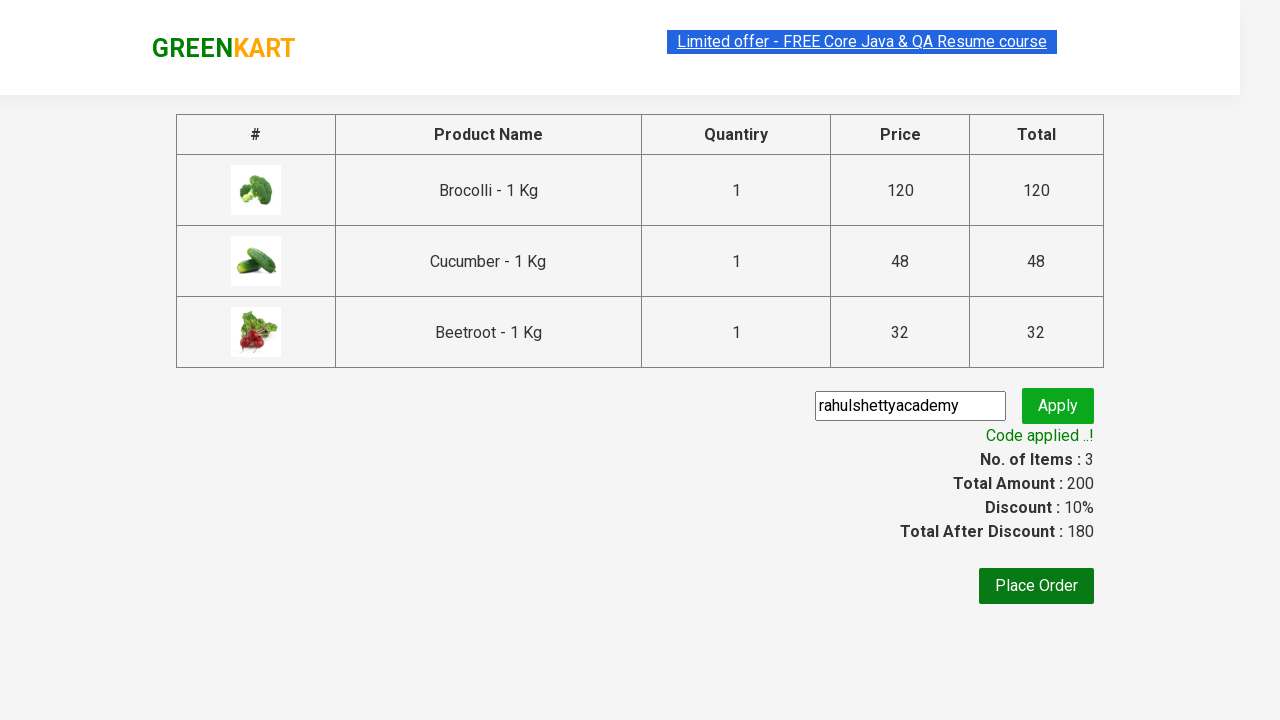